Tests frame handling using page.frame_locator() method by locating a frame by selector and filling an input field inside it

Starting URL: https://ui.vision/demo/webtest/frames/

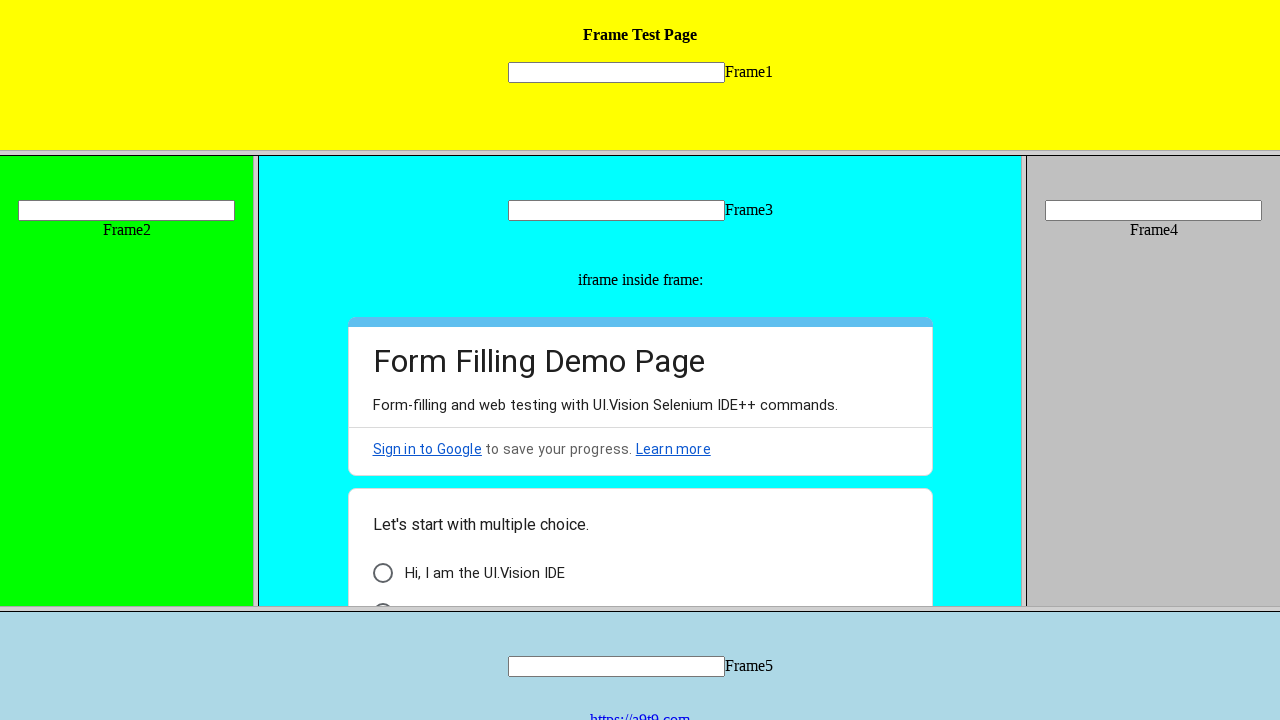

Waited for page to fully load
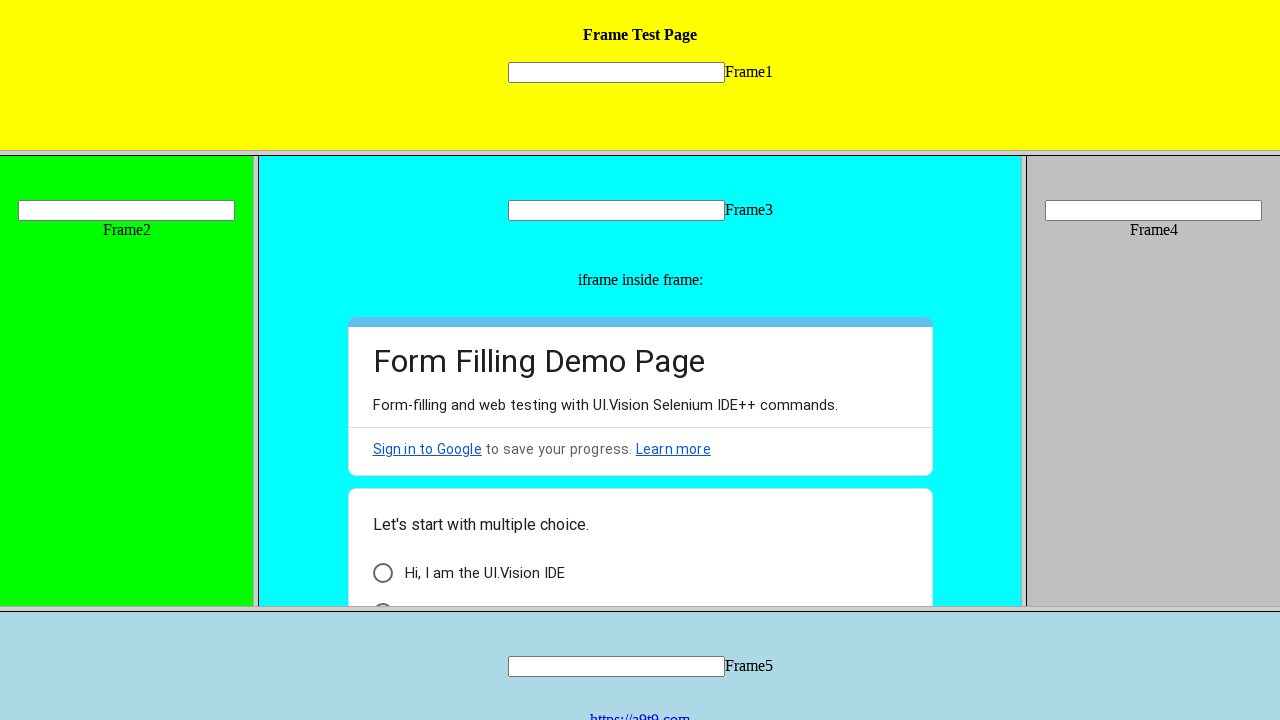

Located frame with src='frame_2.html' using frame_locator()
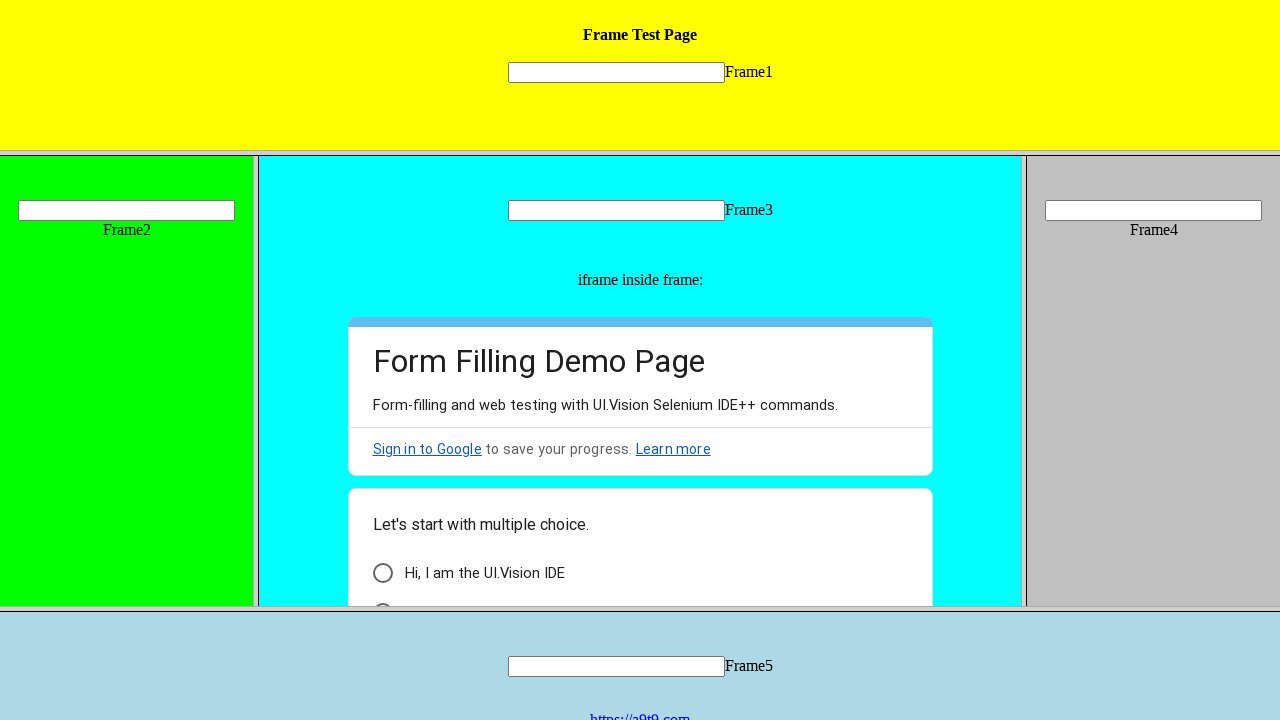

Filled input field 'mytext2' inside frame with 'Hema' on frame[src="frame_2.html"] >> internal:control=enter-frame >> input[name="mytext2
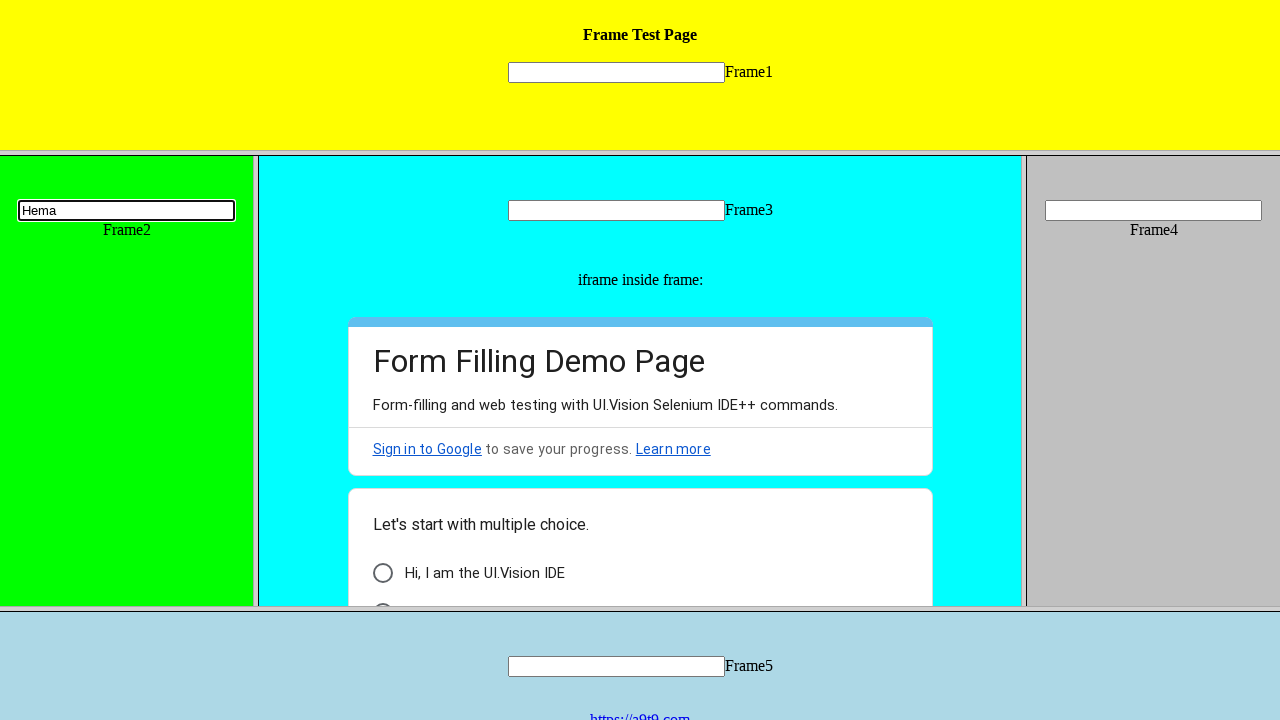

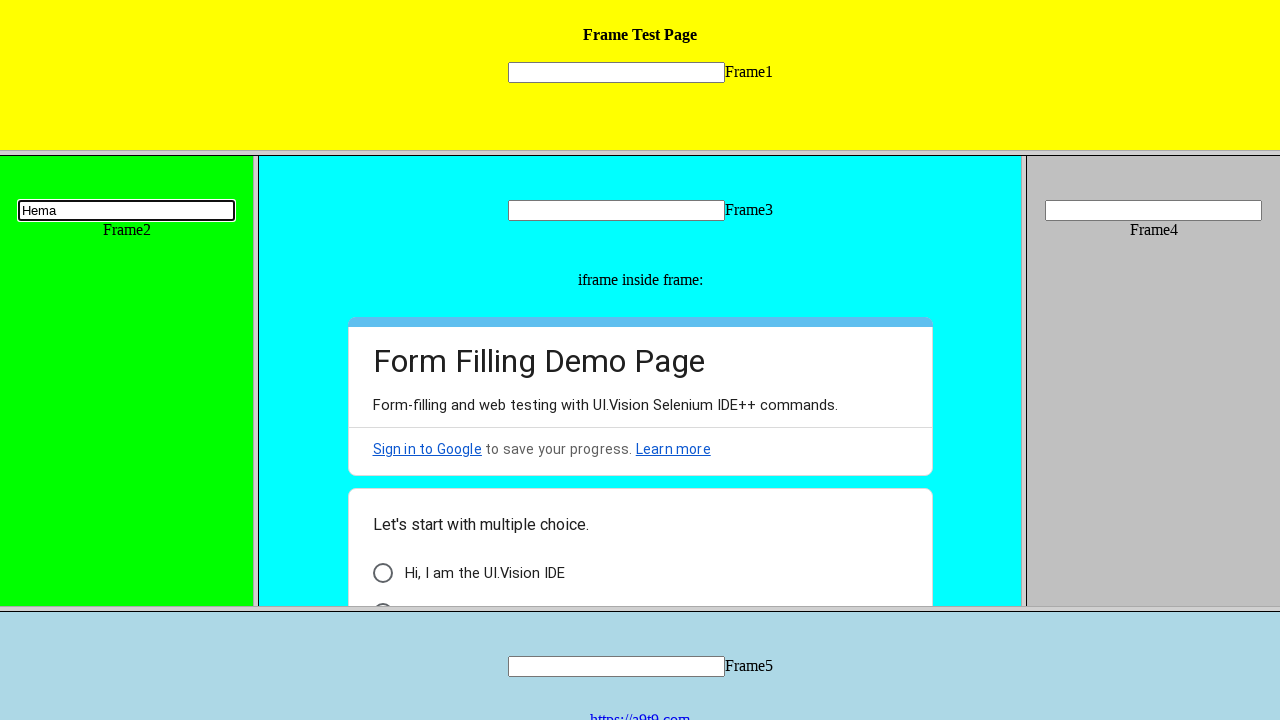